Navigates to the Portfolio page by clicking the navigation link and verifies the page title

Starting URL: https://fredricki.github.io

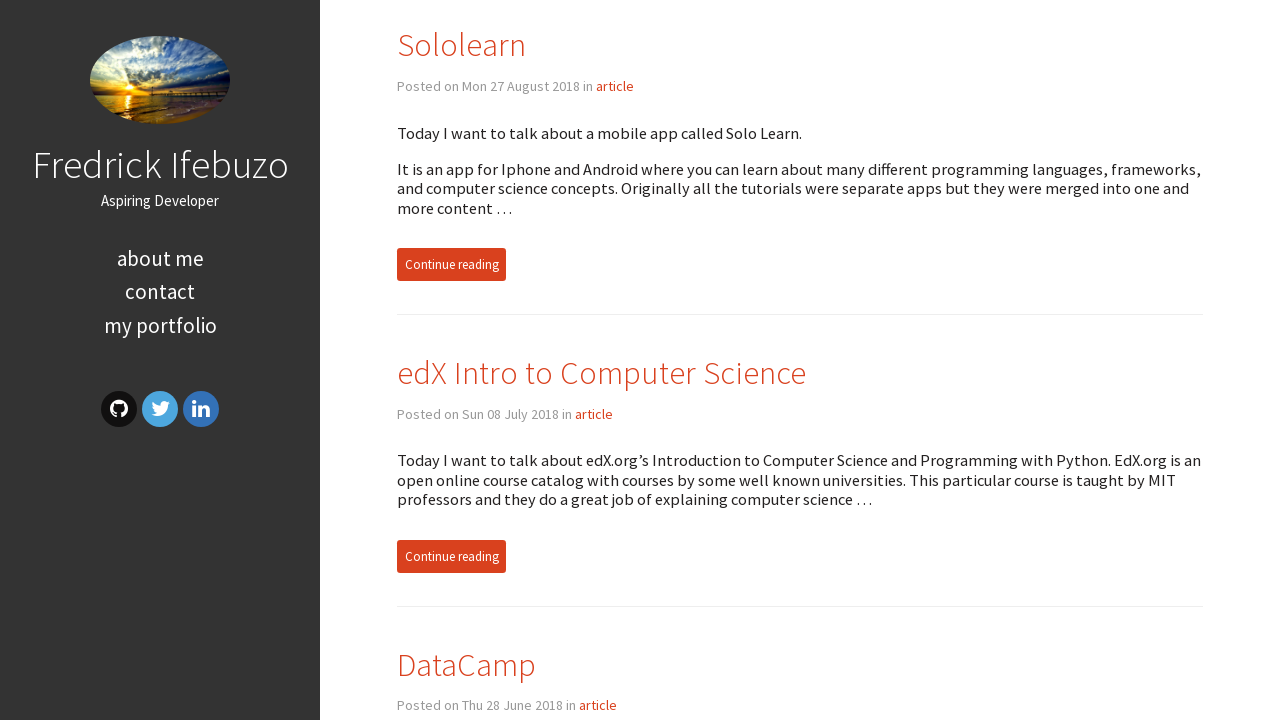

Clicked Portfolio link in navigation at (160, 325) on xpath=/html/body/aside/div/nav/ul/li[3]/a
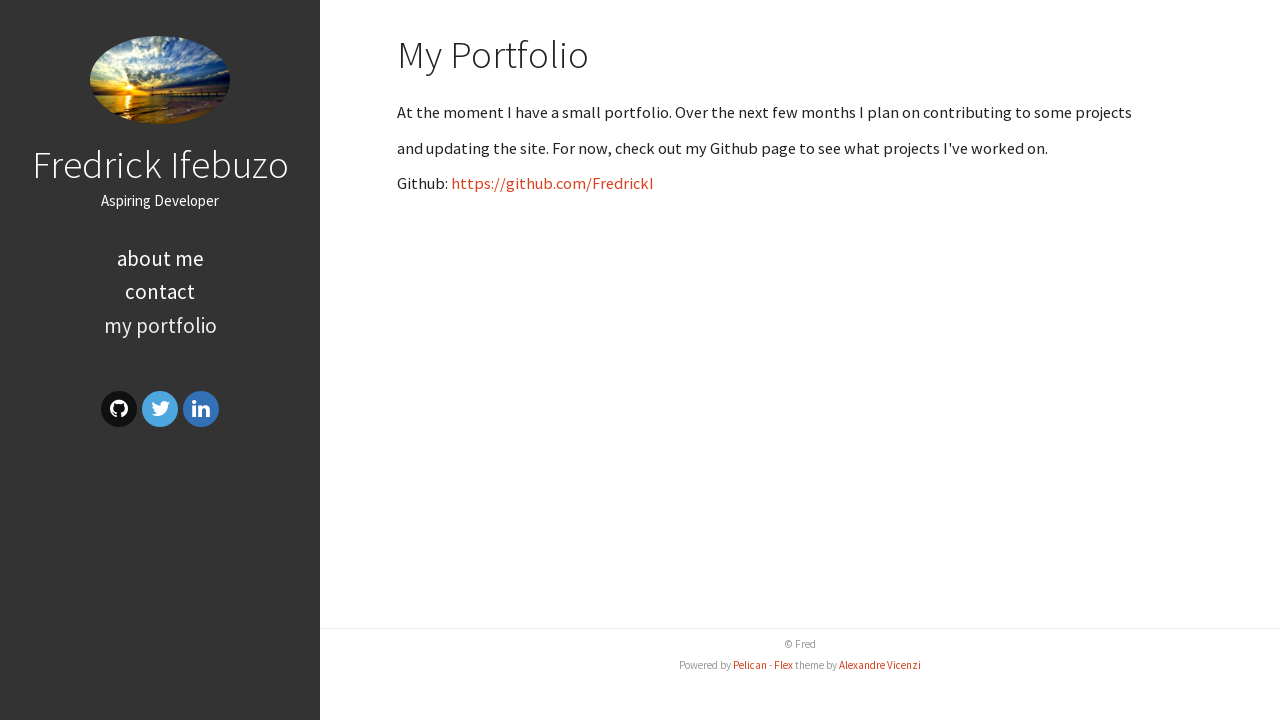

Verified page title is 'Programming to Learn – My Portfolio'
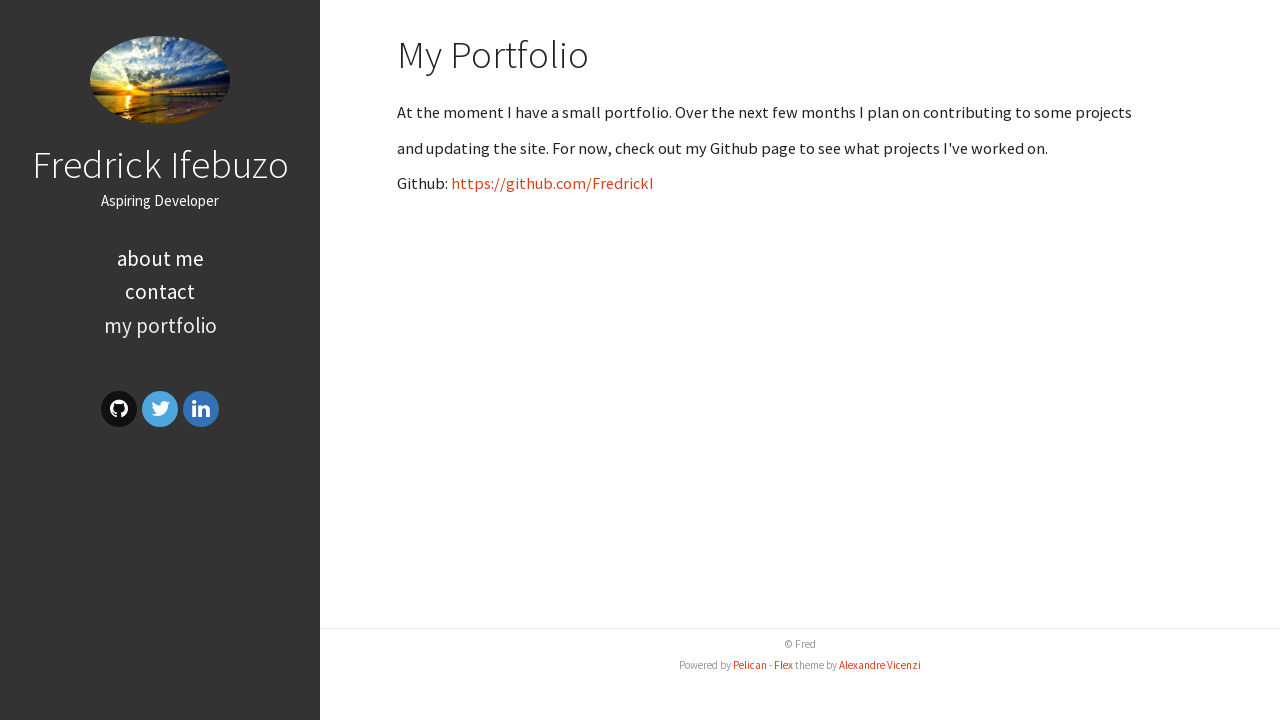

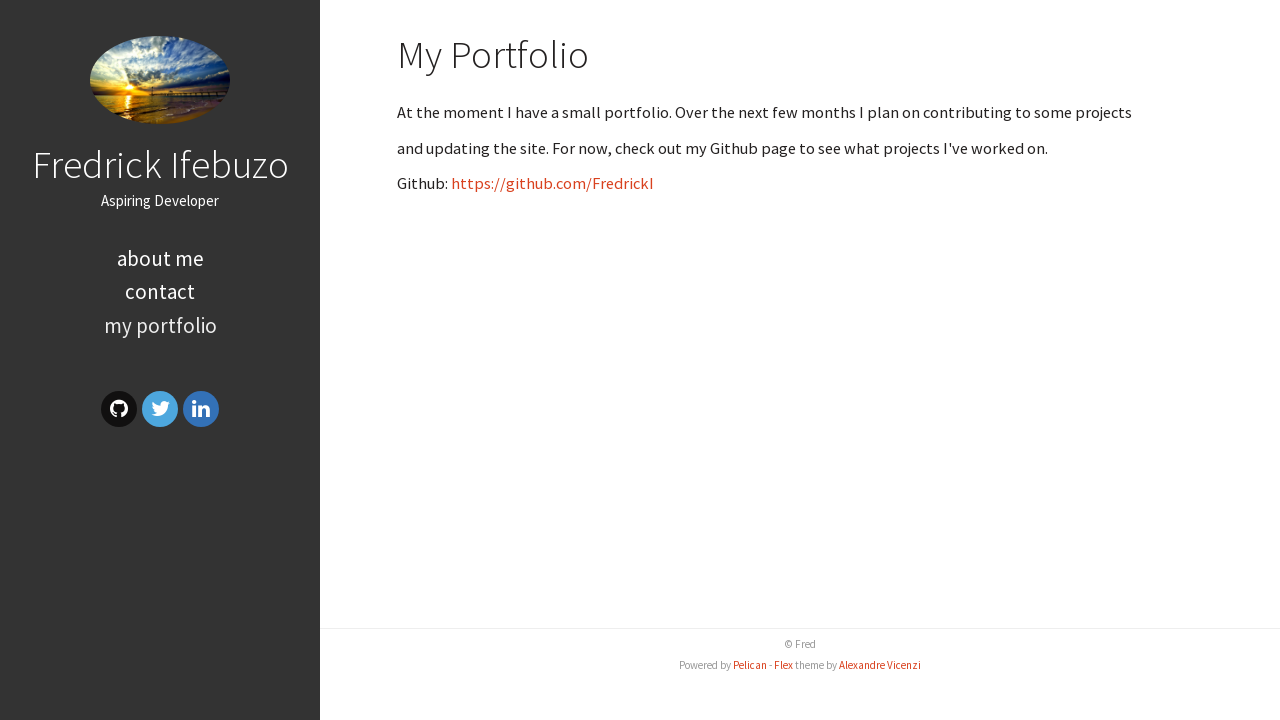